Tests the passenger count dropdown functionality by opening it, incrementing the adult count 4 times, decrementing it 2 times, and then closing the dropdown.

Starting URL: https://rahulshettyacademy.com/dropdownsPractise/

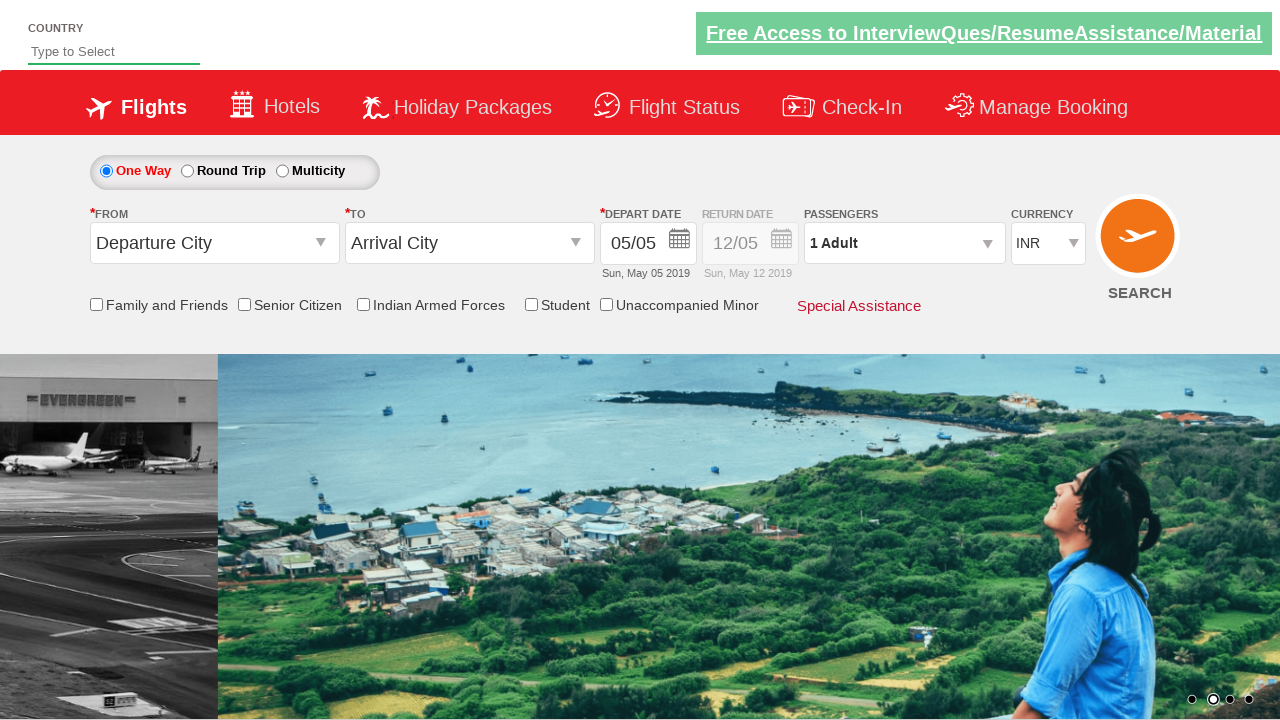

Clicked to open passenger count dropdown at (904, 243) on #divpaxinfo
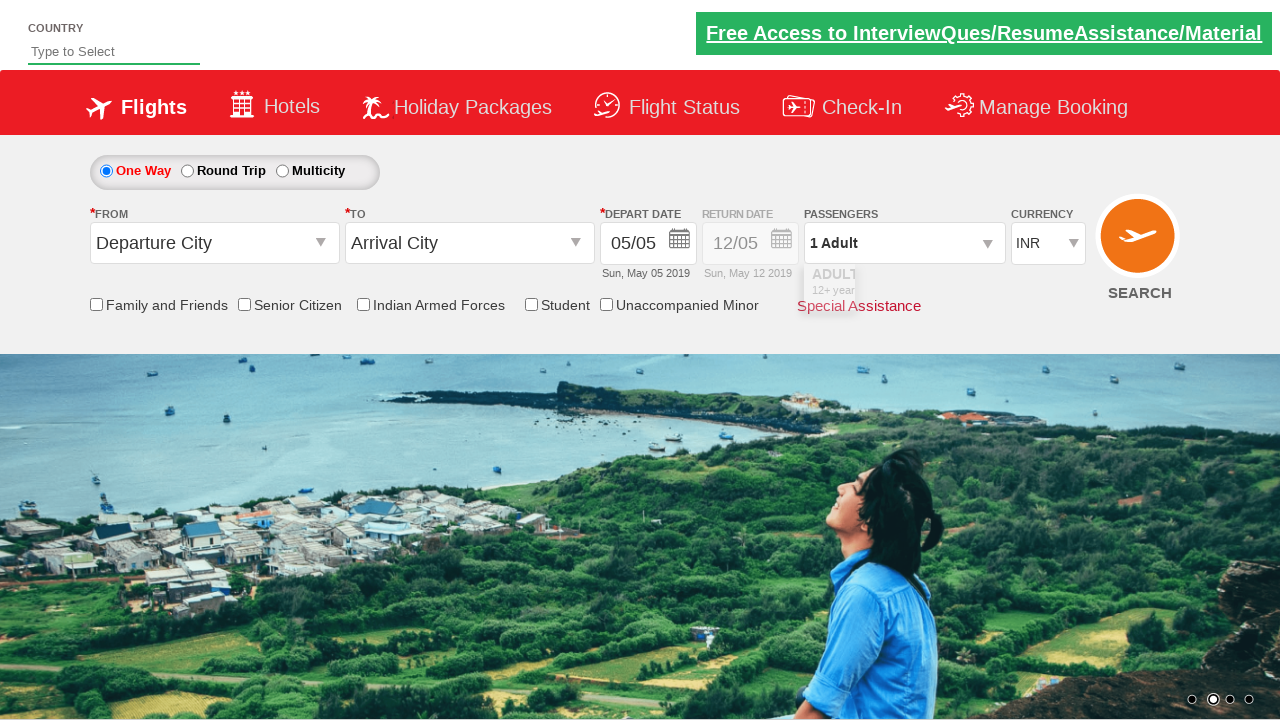

Dropdown opened and increment button is visible
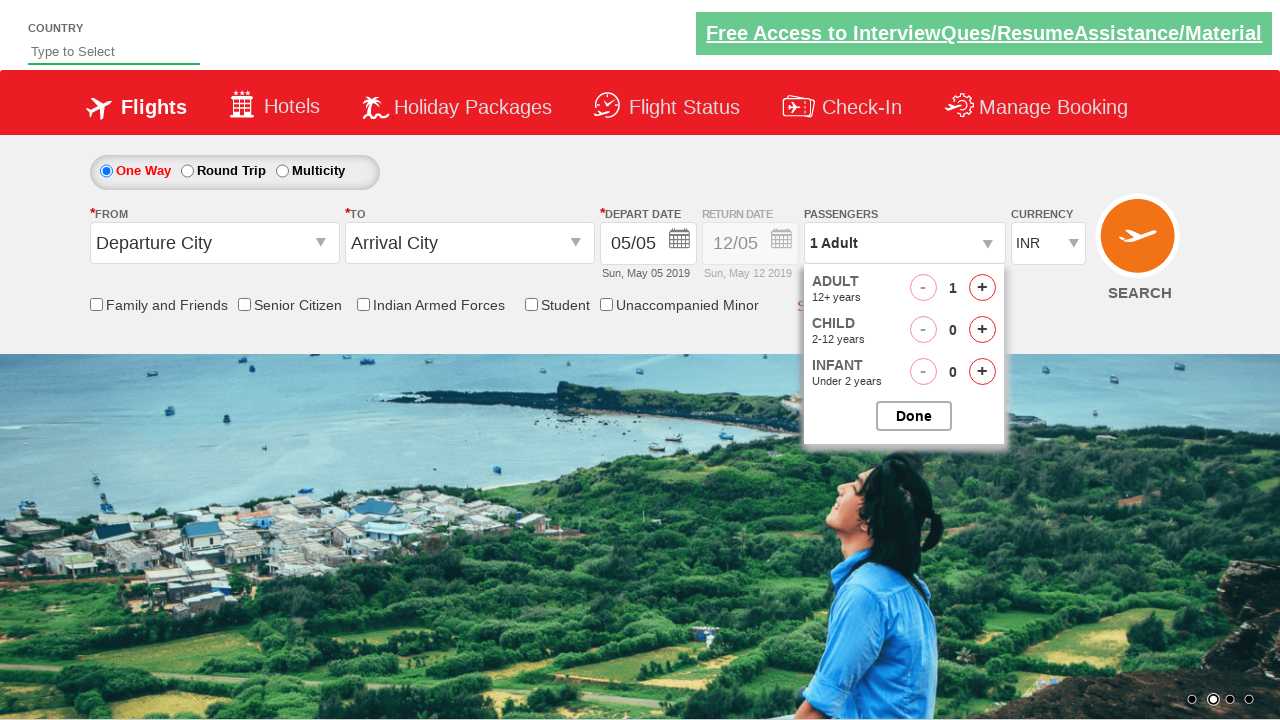

Incremented adult count (iteration 1 of 4) at (982, 288) on #hrefIncAdt
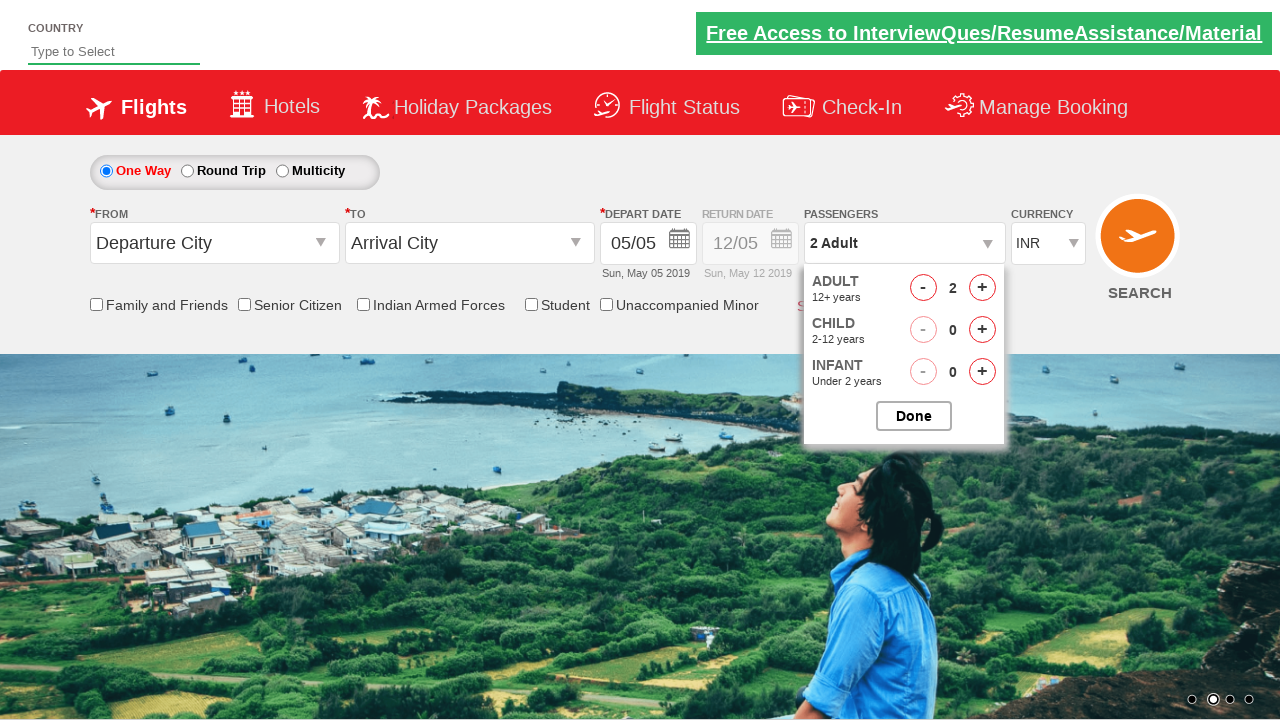

Incremented adult count (iteration 2 of 4) at (982, 288) on #hrefIncAdt
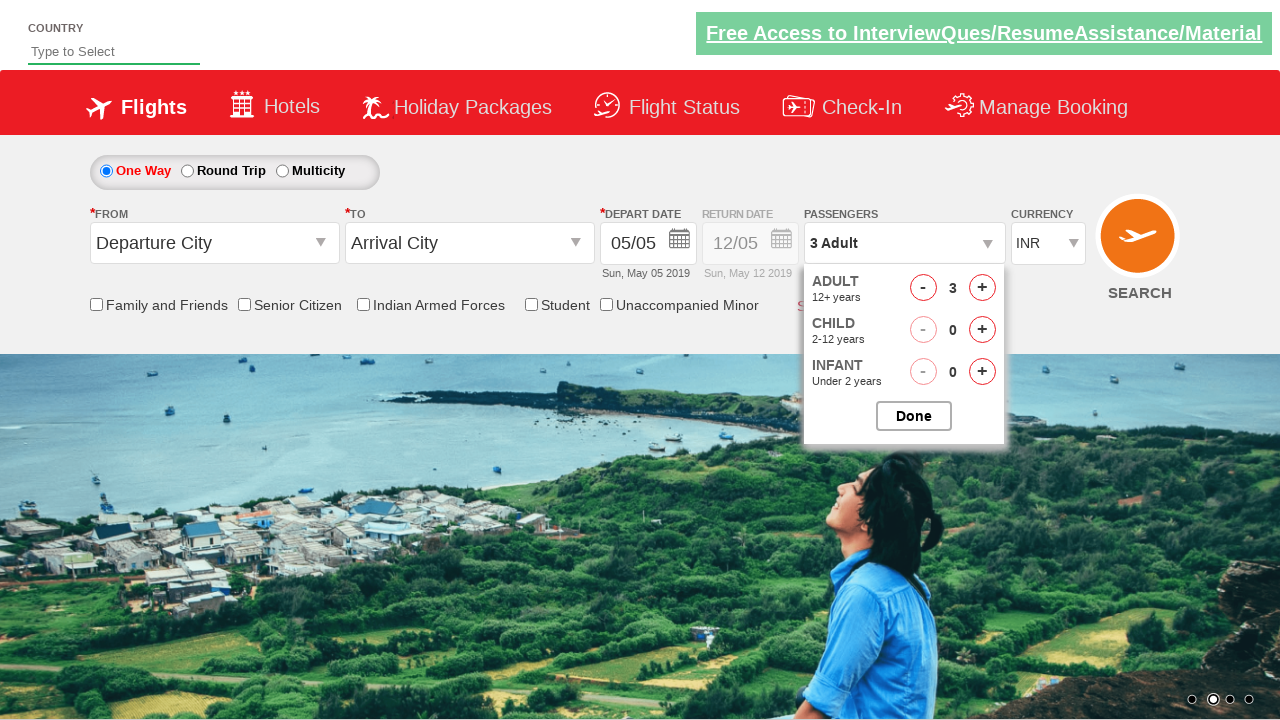

Incremented adult count (iteration 3 of 4) at (982, 288) on #hrefIncAdt
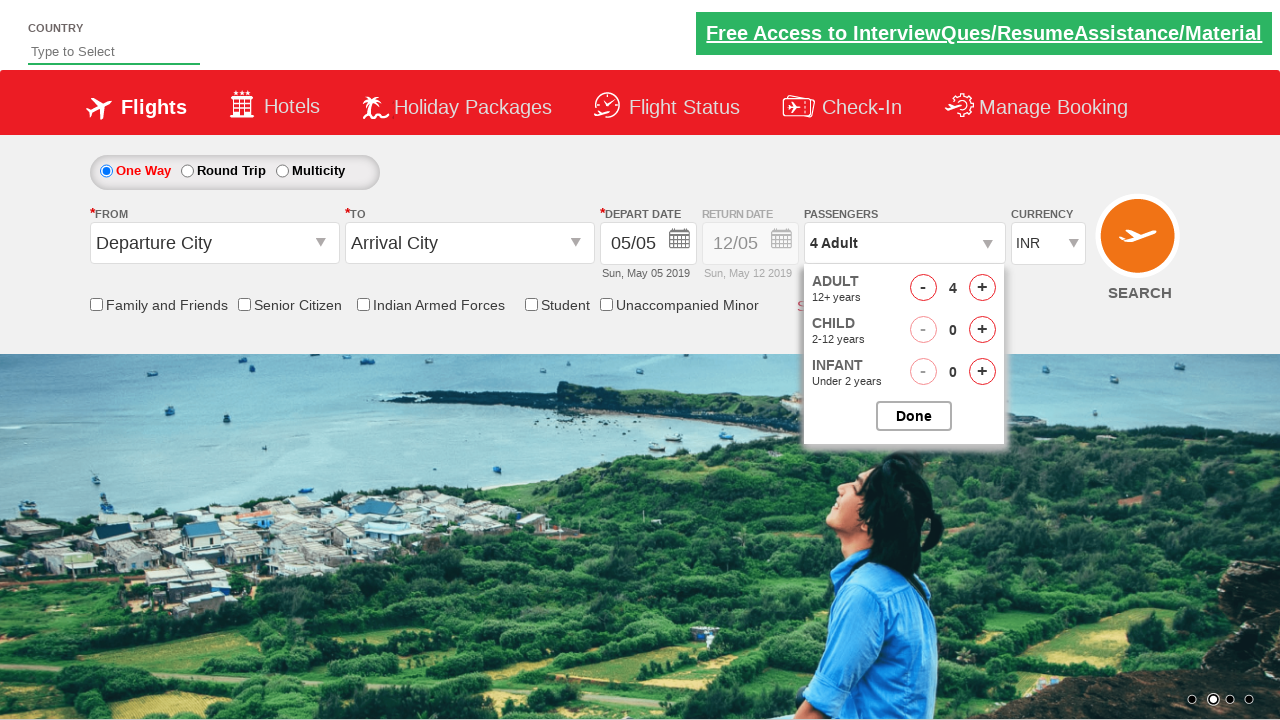

Incremented adult count (iteration 4 of 4) at (982, 288) on #hrefIncAdt
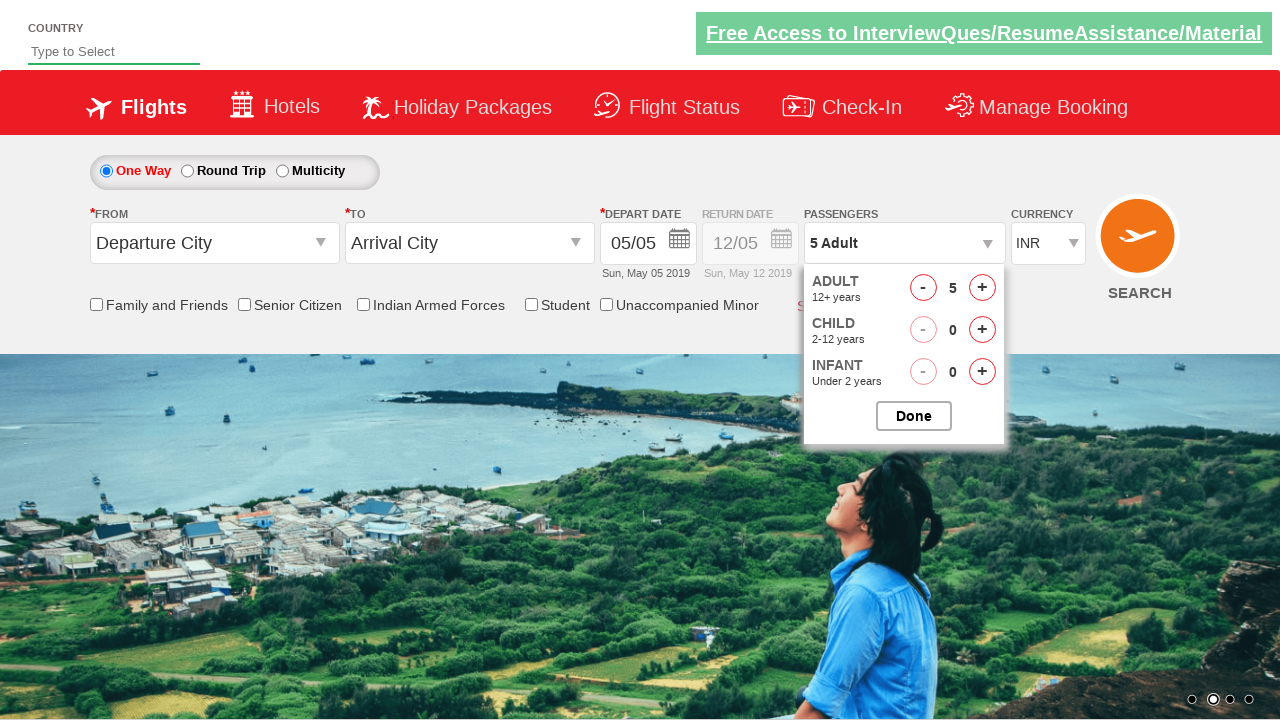

Decremented adult count (iteration 1 of 2) at (923, 288) on #hrefDecAdt
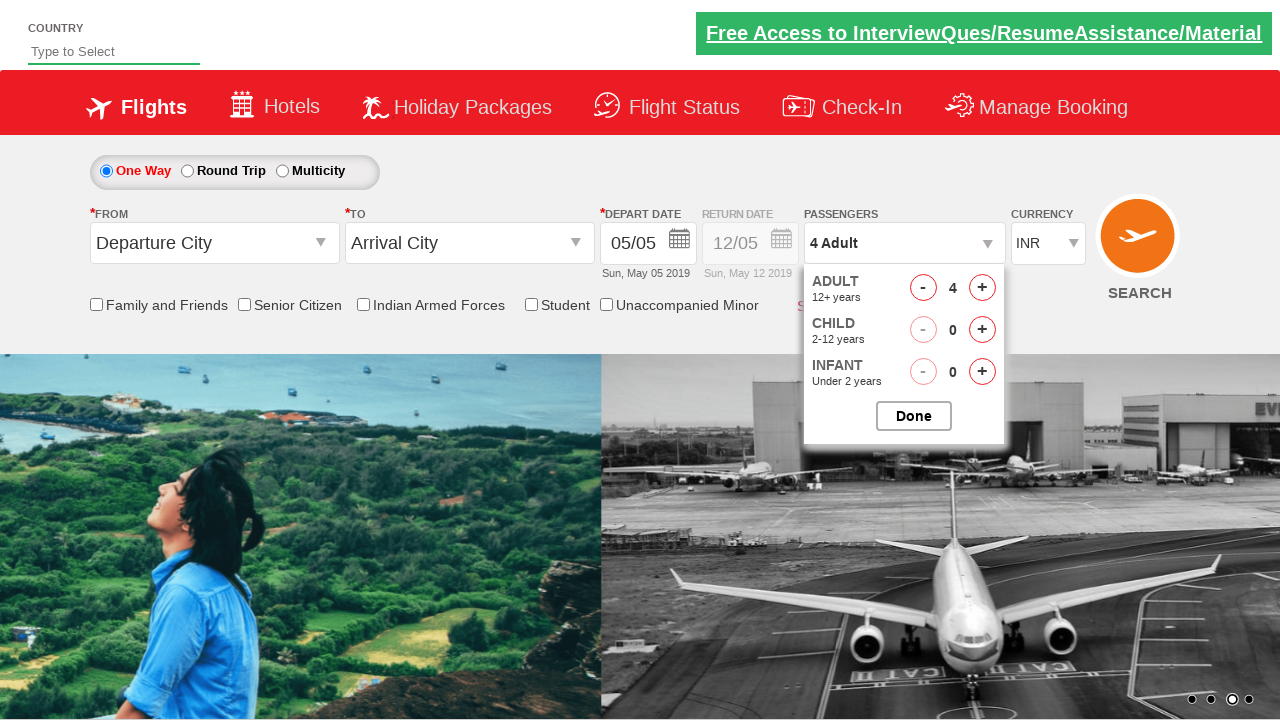

Decremented adult count (iteration 2 of 2) at (923, 288) on #hrefDecAdt
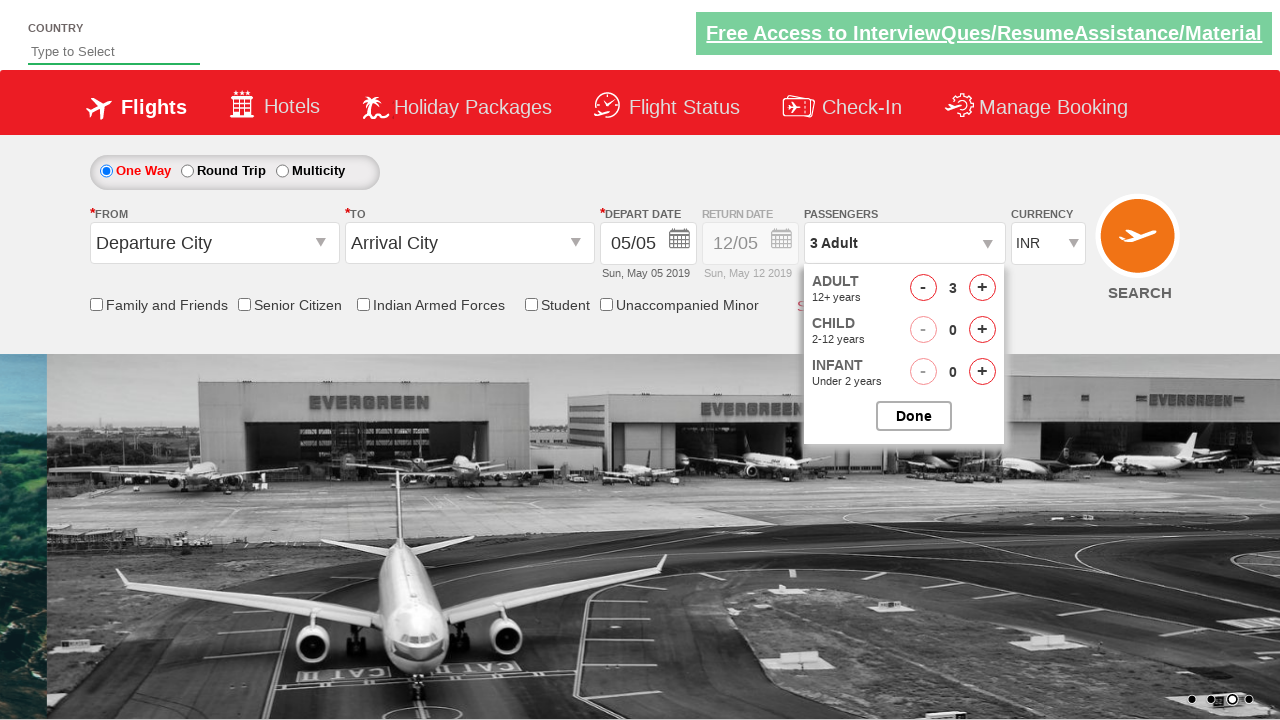

Clicked to close passenger count dropdown at (914, 416) on #btnclosepaxoption
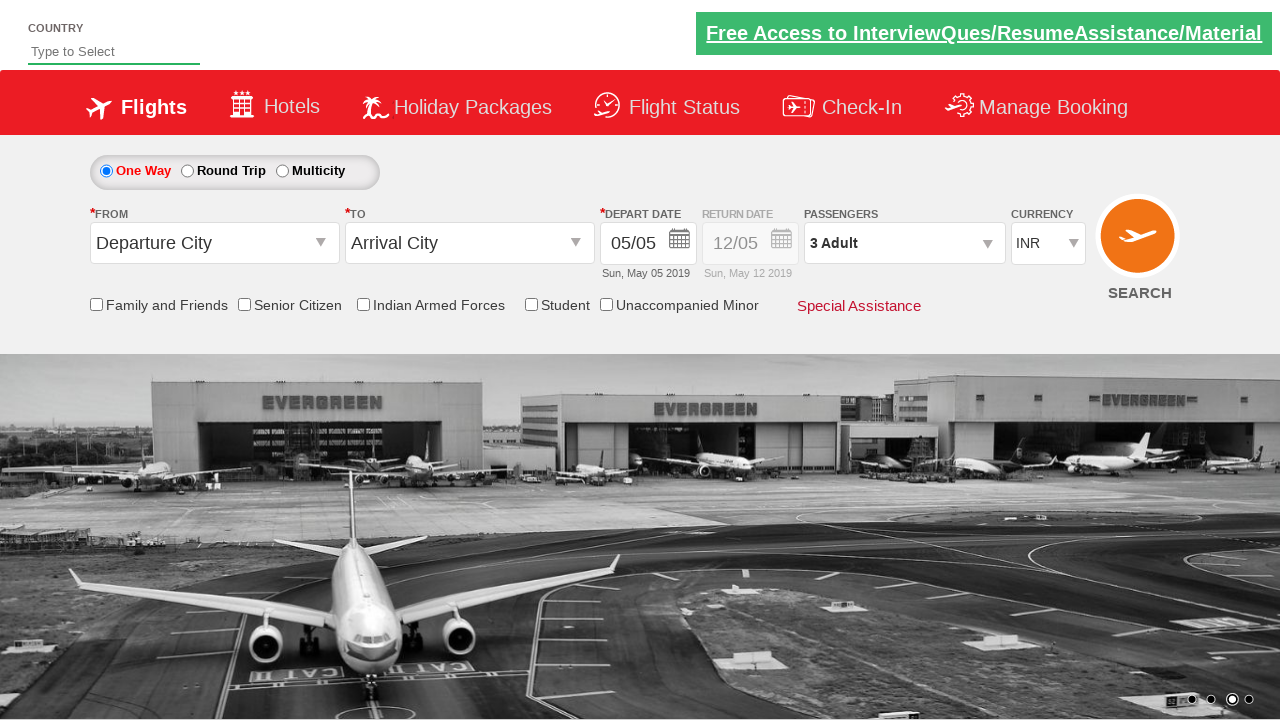

Dropdown closed and passenger info field is visible
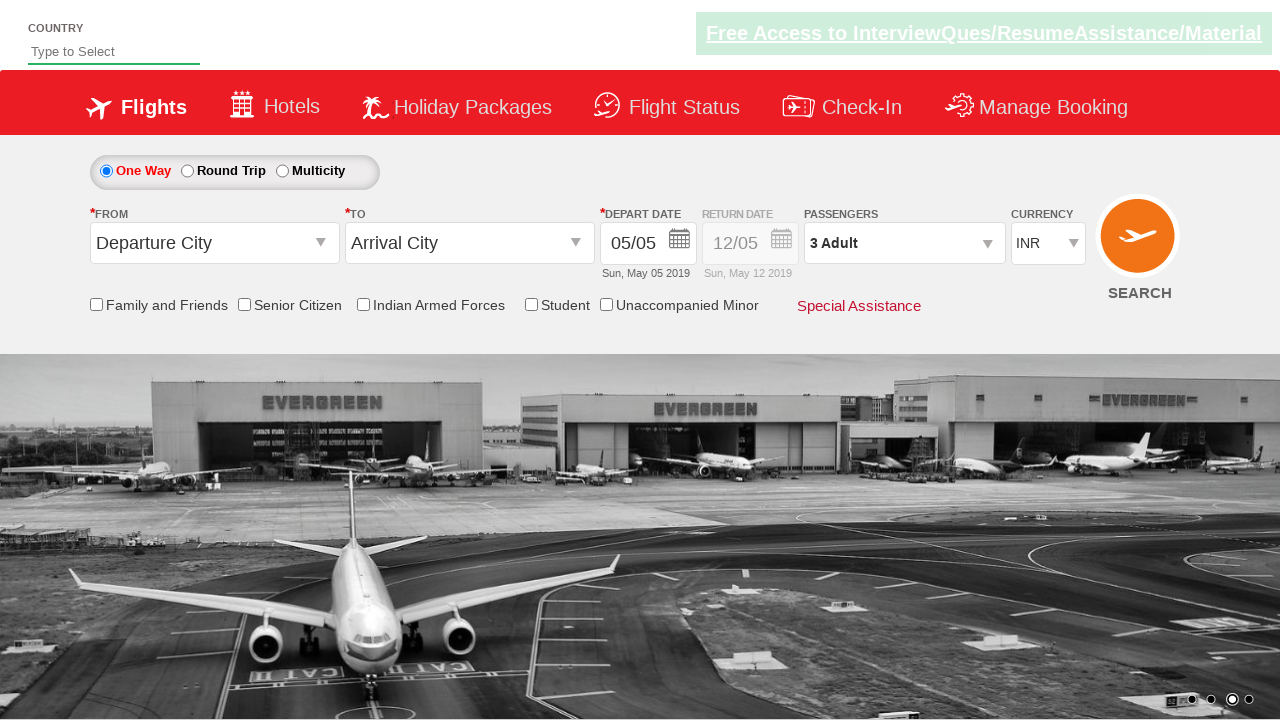

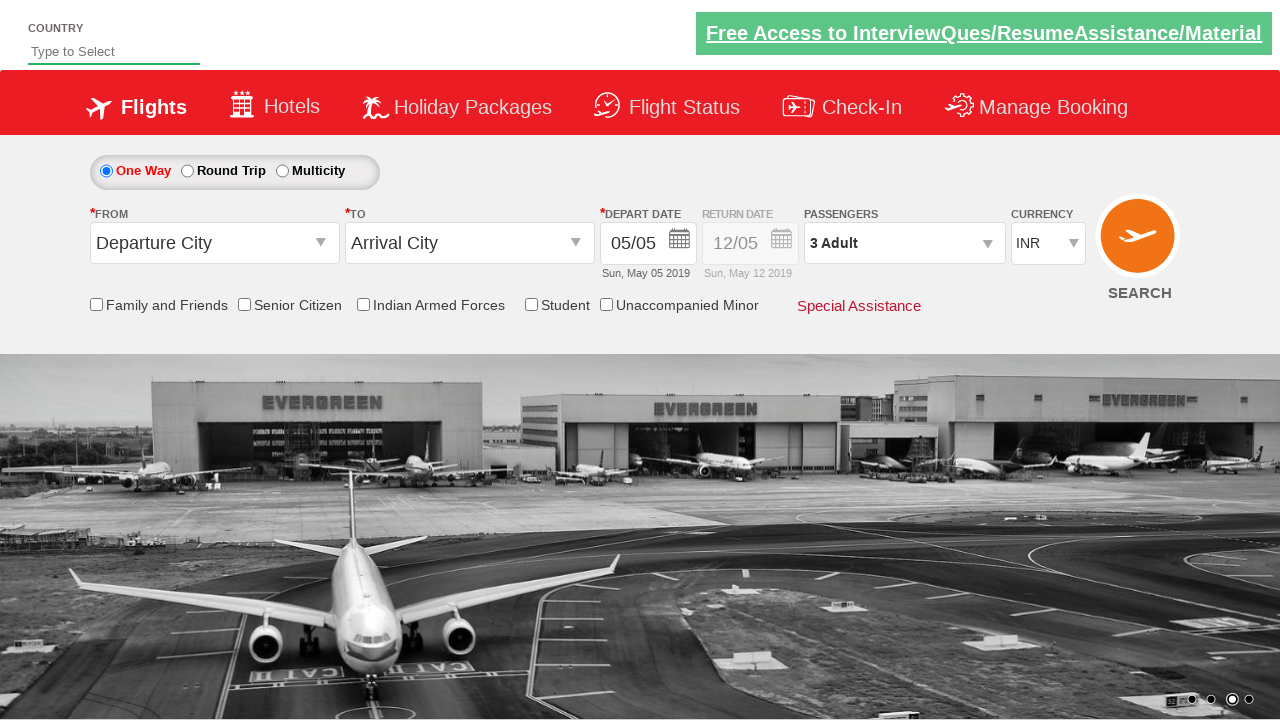